Tests the checkboxes page by clicking on both checkboxes to toggle their states.

Starting URL: http://the-internet.herokuapp.com/

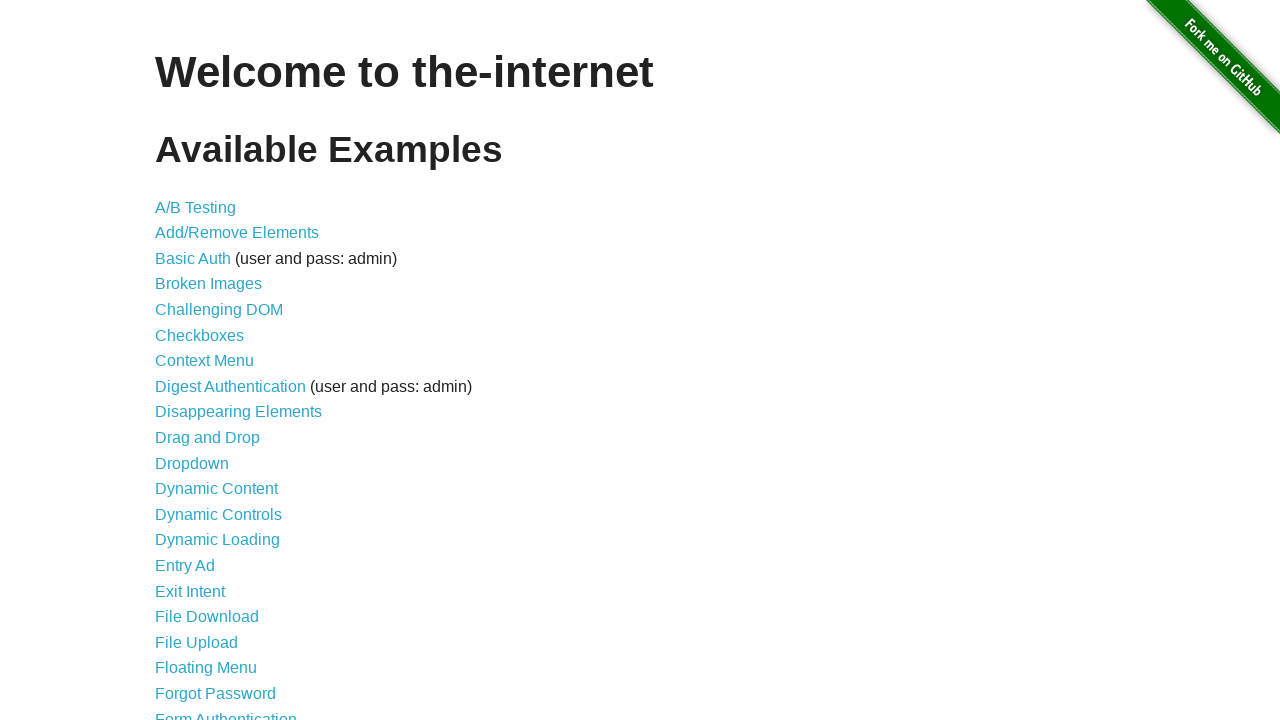

Clicked on Checkboxes link to navigate to checkboxes page at (200, 335) on [href="/checkboxes"]
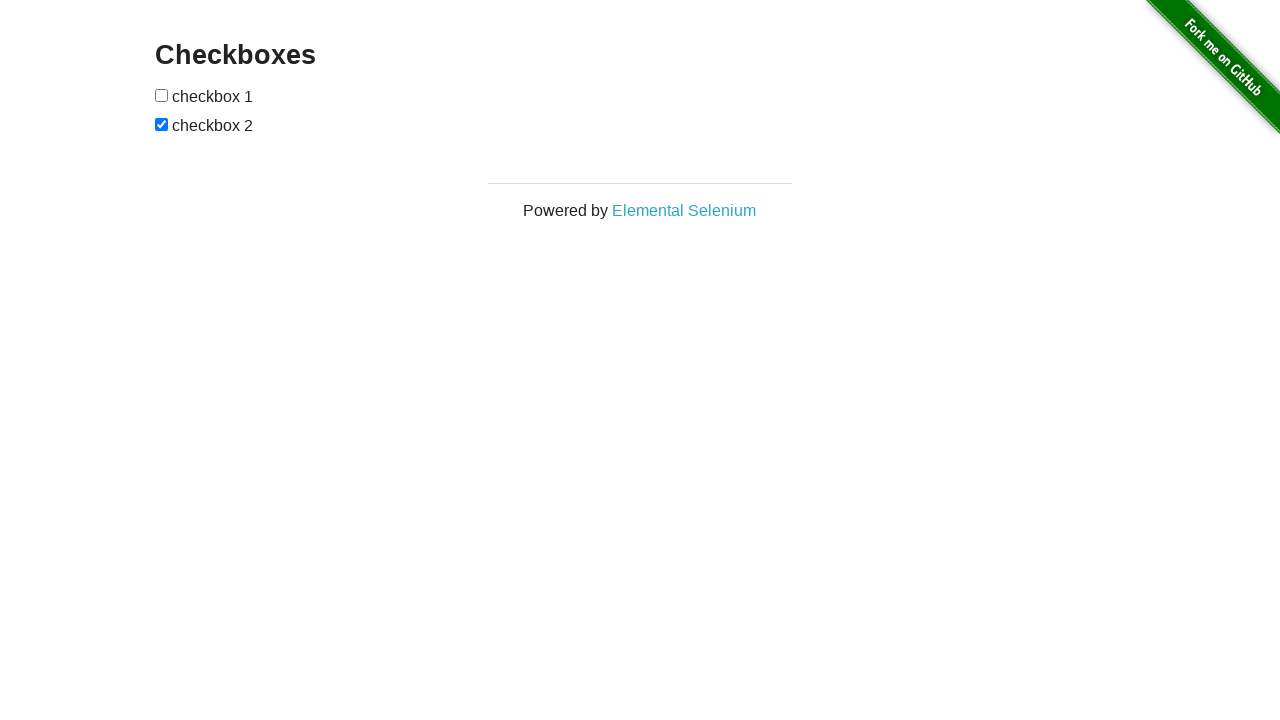

Clicked the first checkbox to toggle its state at (162, 95) on #checkboxes > input:nth-child(1)
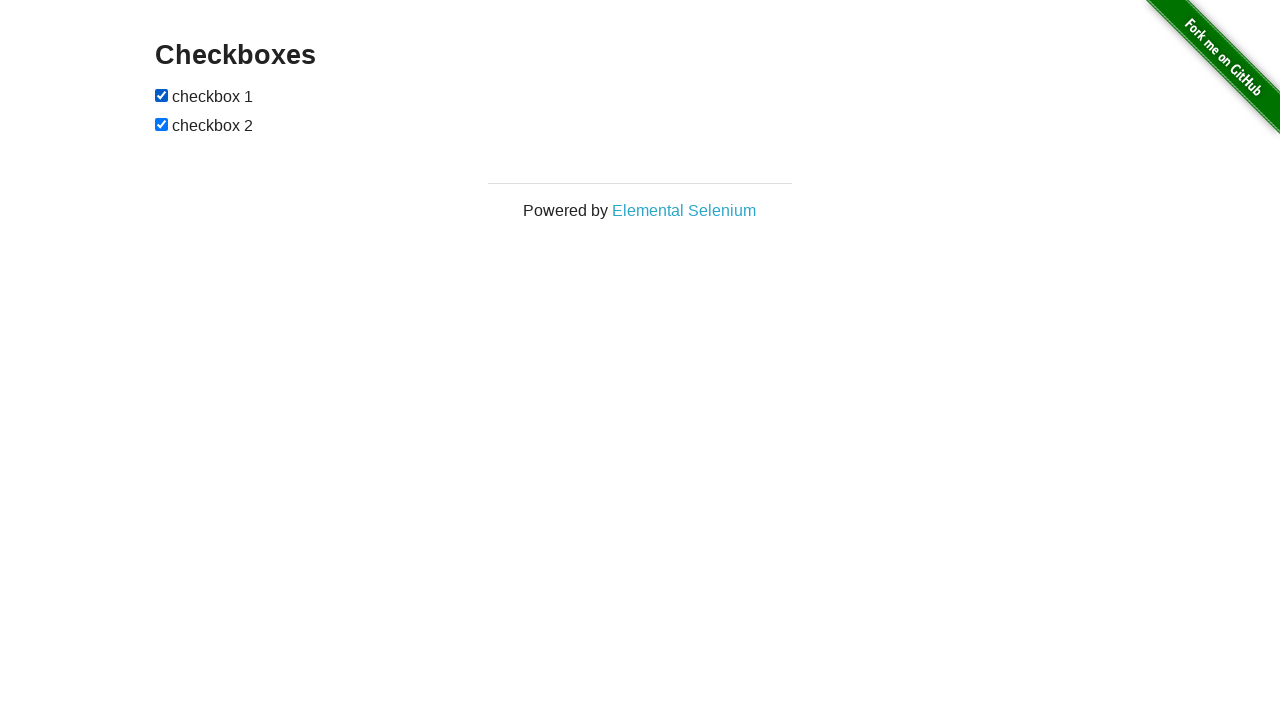

Clicked the second checkbox to toggle its state at (162, 124) on #checkboxes > input:nth-child(3)
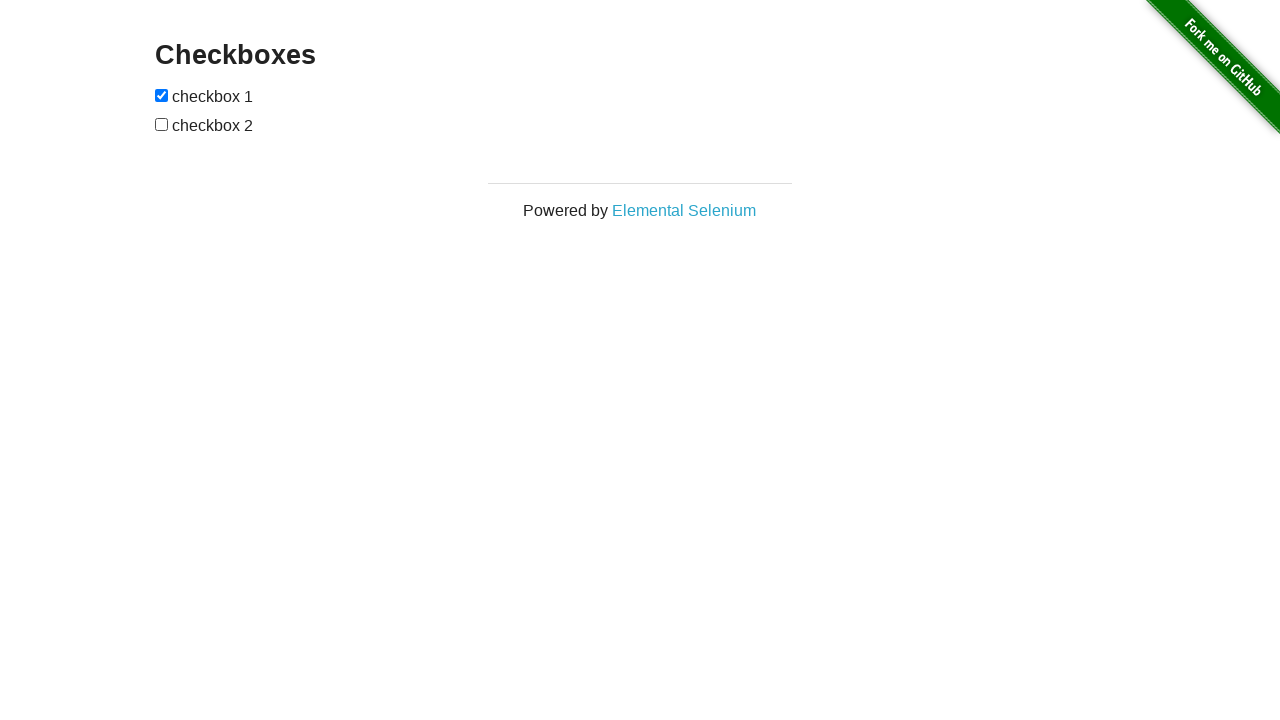

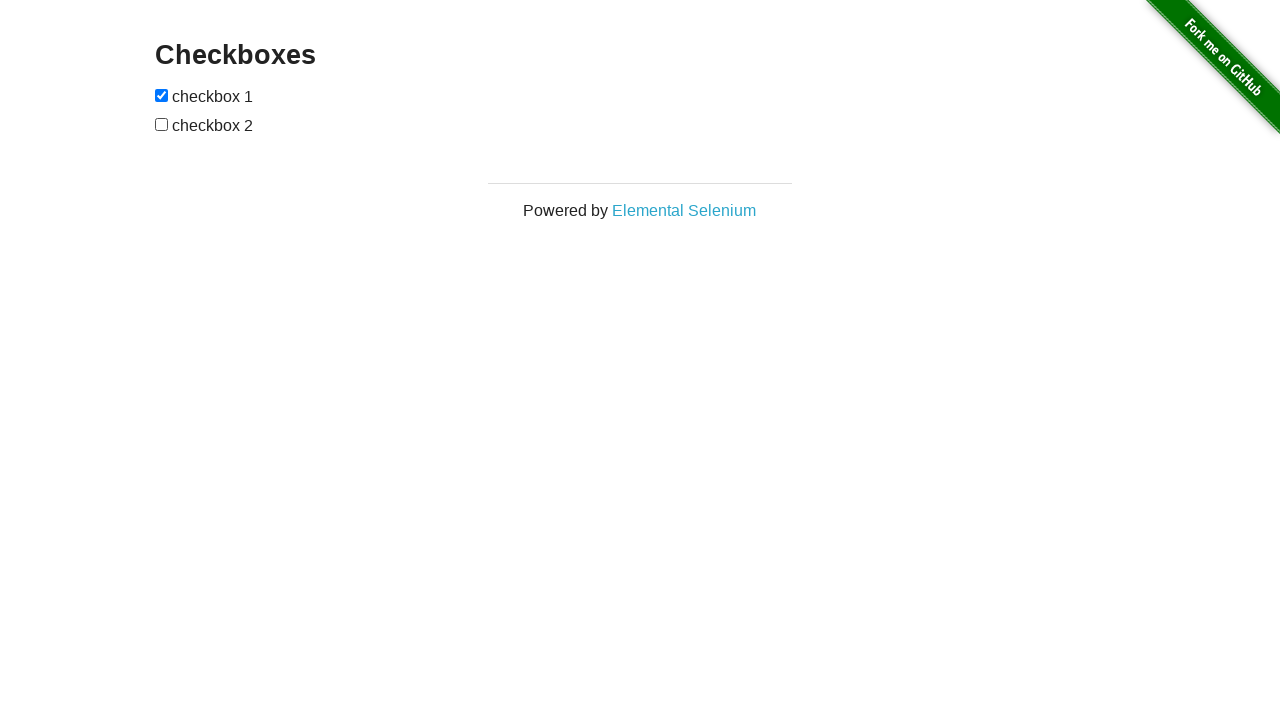